Tests that clicking login button with empty inputs displays an error message about username being required

Starting URL: https://www.saucedemo.com/

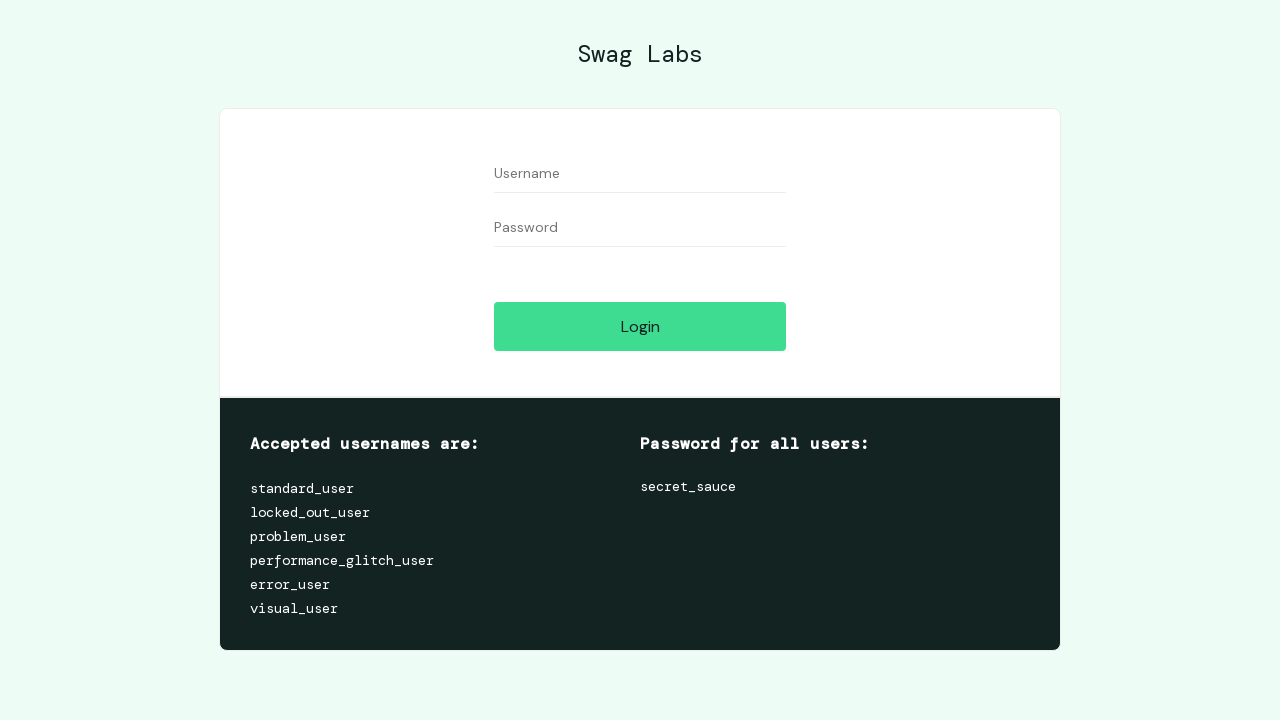

Clicked login button without entering credentials at (640, 326) on input#login-button
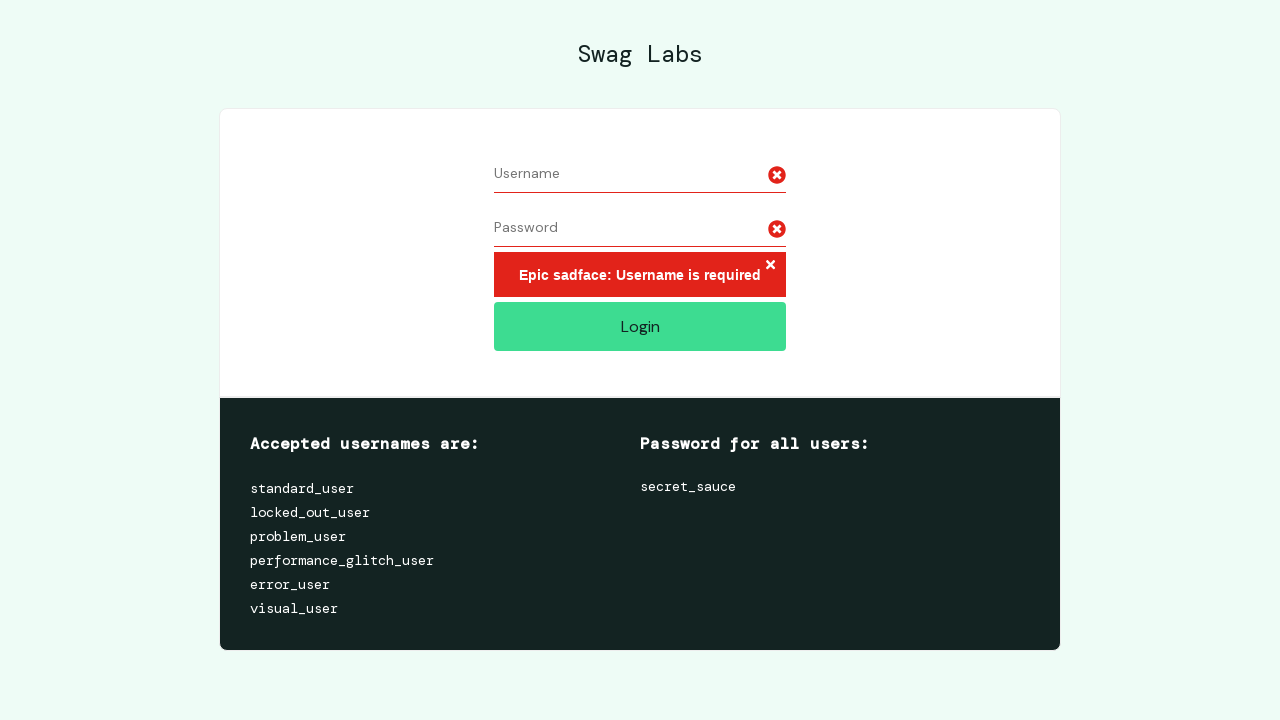

Error message appeared indicating username is required
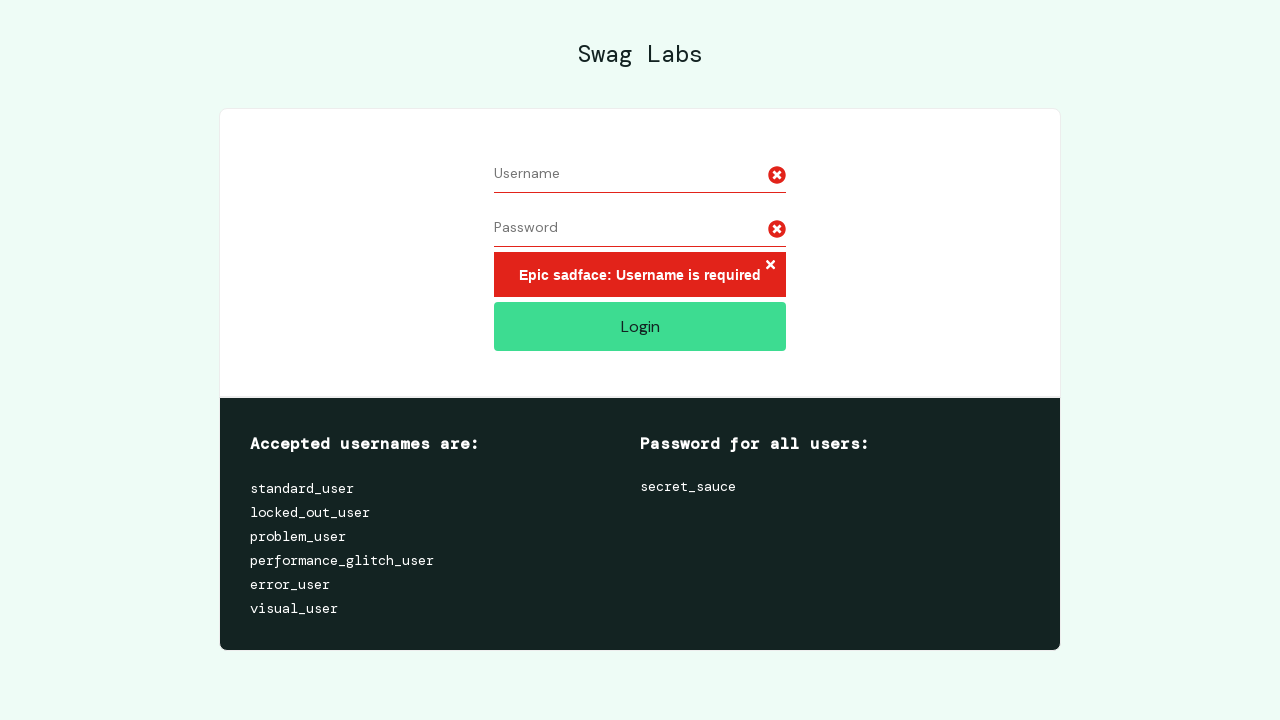

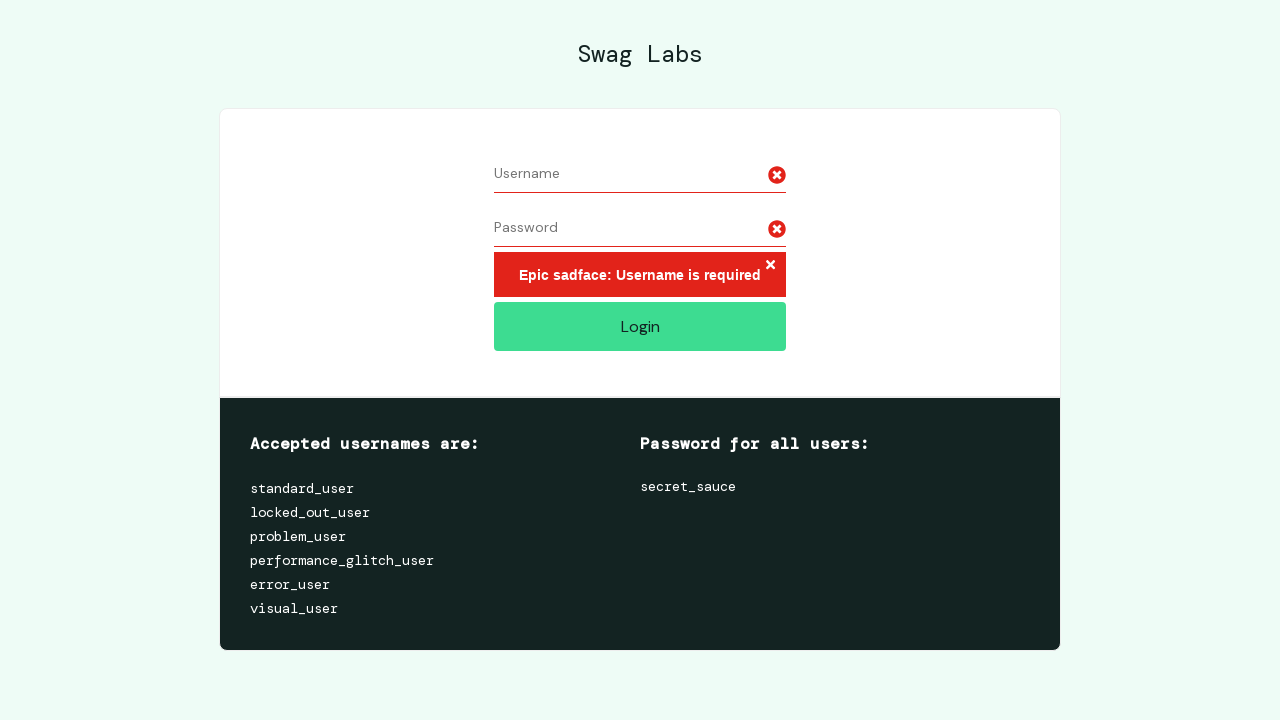